Tests JavaScript alert handling by clicking a button that triggers an alert popup and then accepting/dismissing the alert dialog.

Starting URL: https://omayo.blogspot.com/

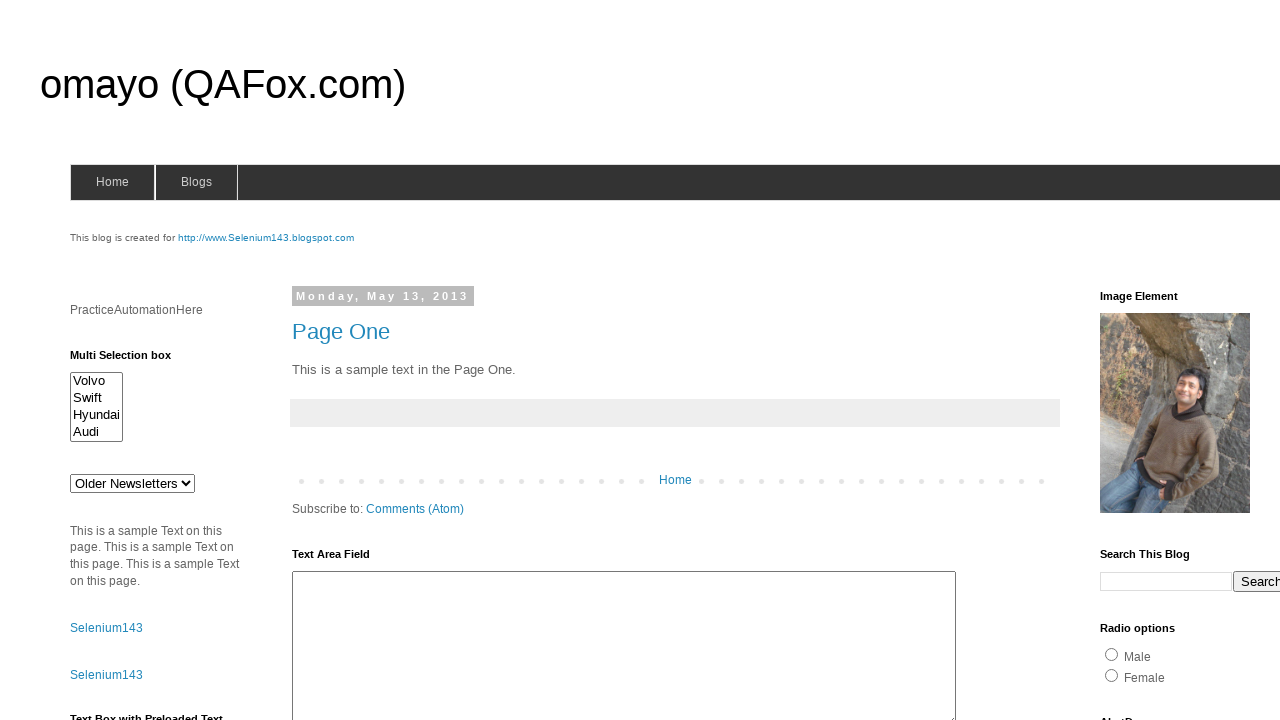

Clicked button to trigger JavaScript alert at (1154, 361) on input[value='ClickToGetAlert']
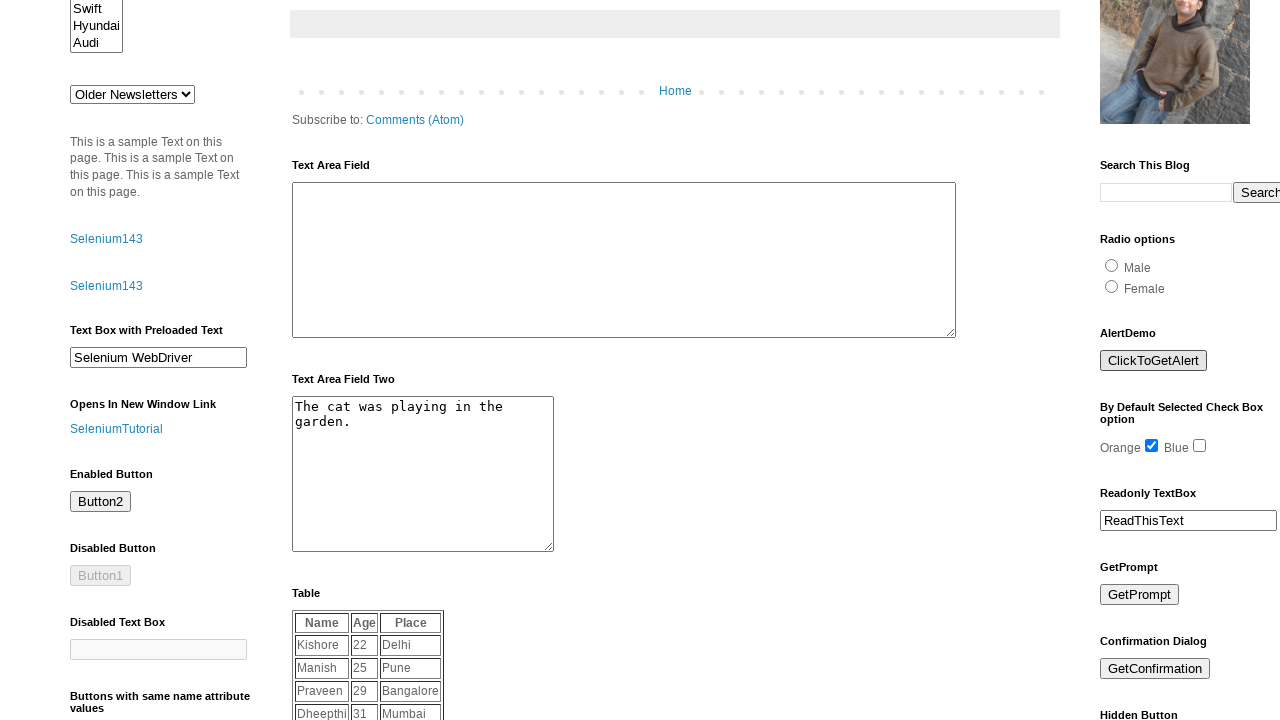

Set up dialog handler to accept alerts
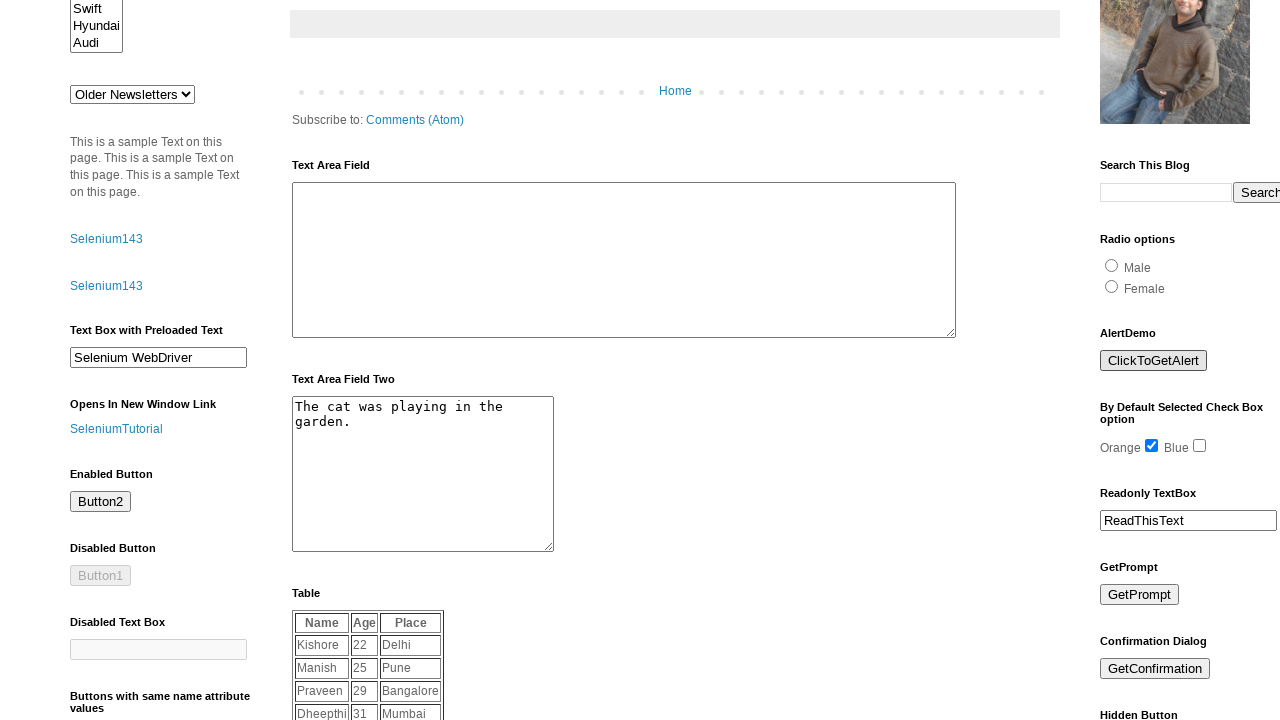

Set up one-time dialog handler to accept alert
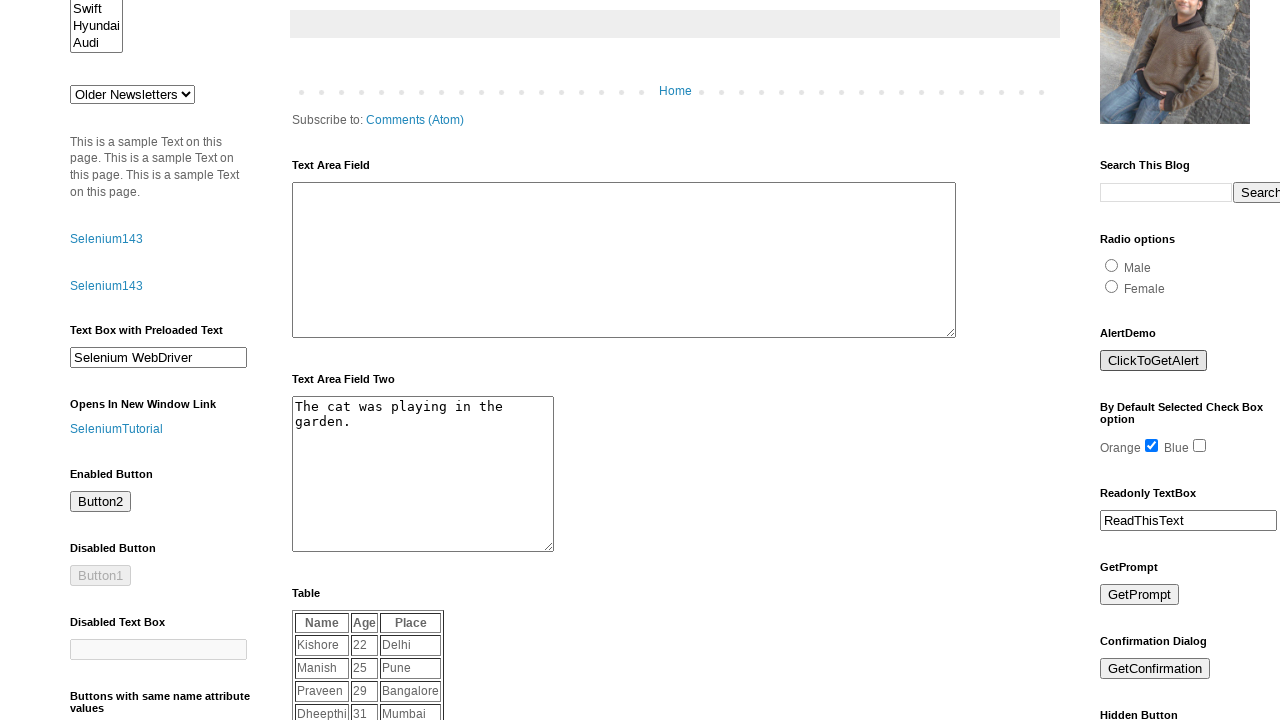

Clicked button to trigger JavaScript alert and accepted dialog at (1154, 361) on input[value='ClickToGetAlert']
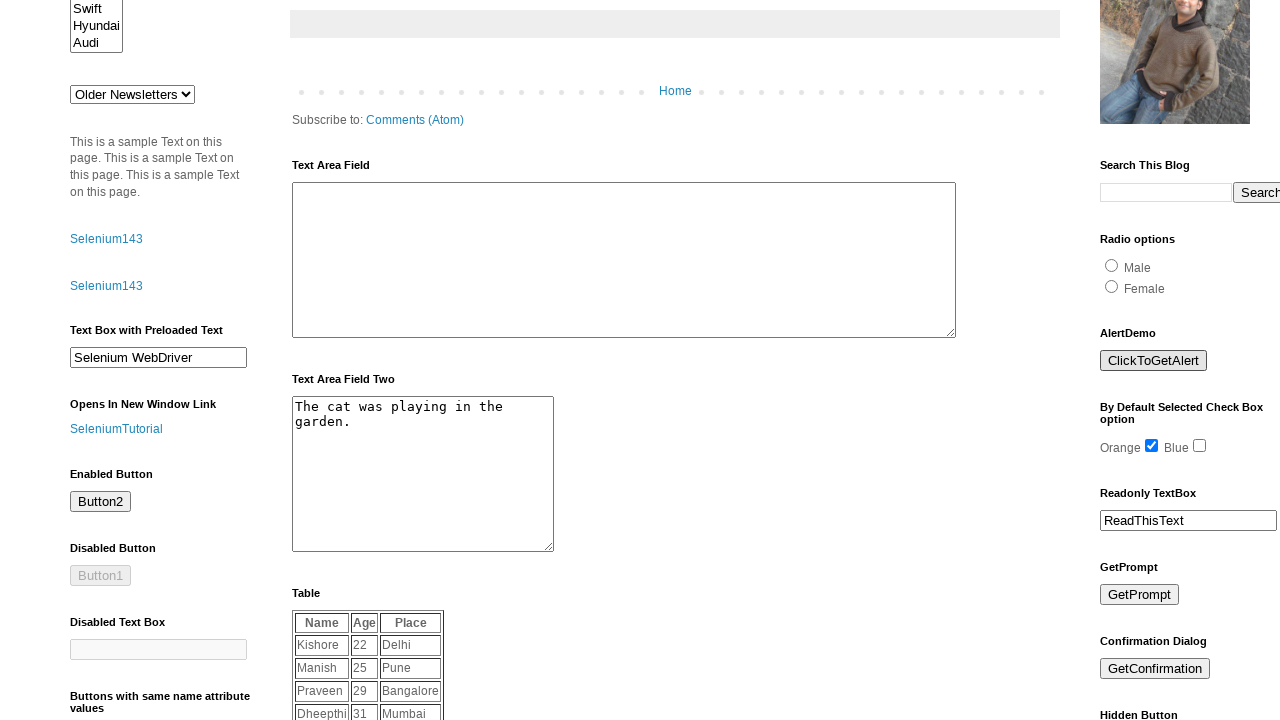

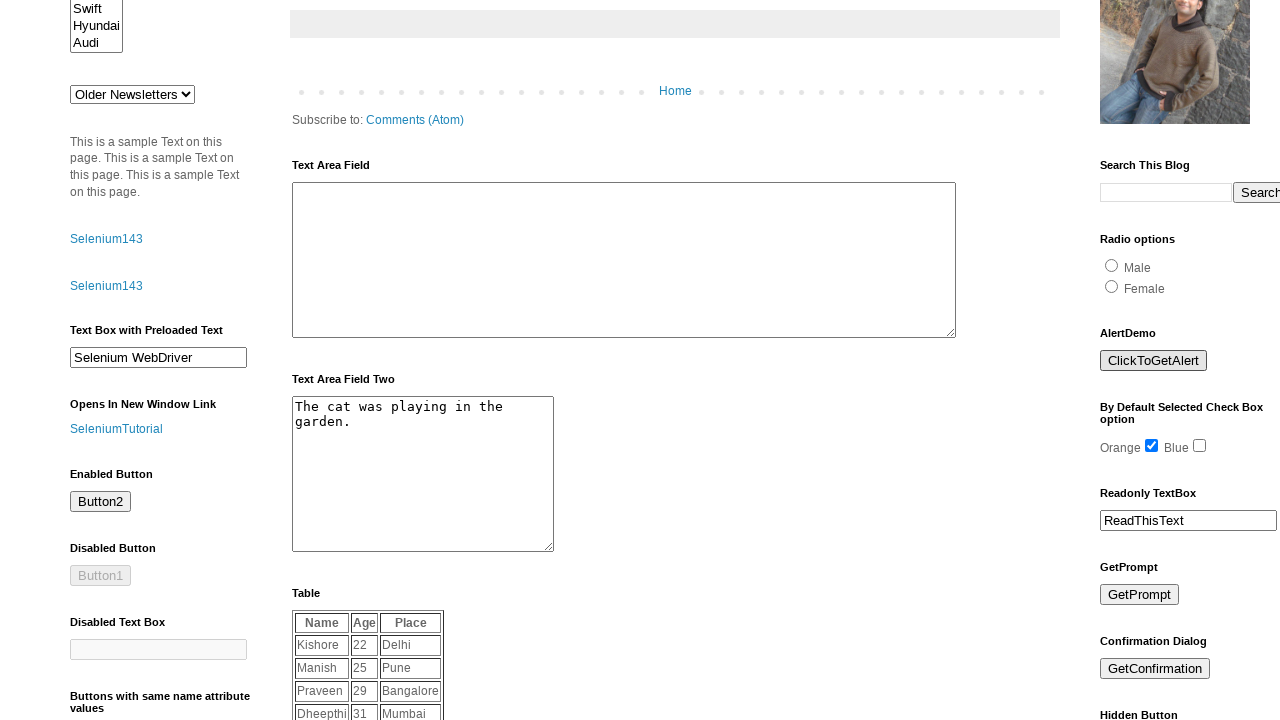